Tests various JavaScript alert interactions including simple alerts, confirmation dialogs, and prompt dialogs with text input

Starting URL: http://demo.automationtesting.in/Alerts.html

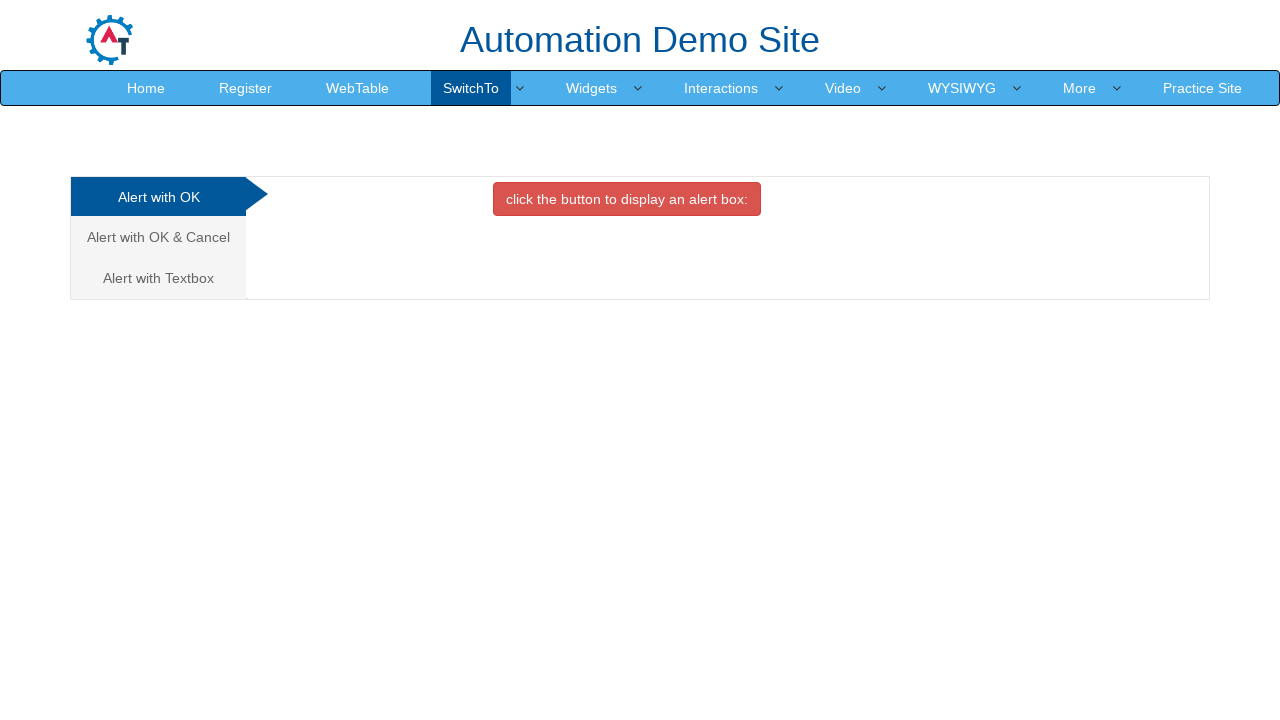

Clicked button to trigger simple alert at (627, 199) on xpath=//button[@class='btn btn-danger']
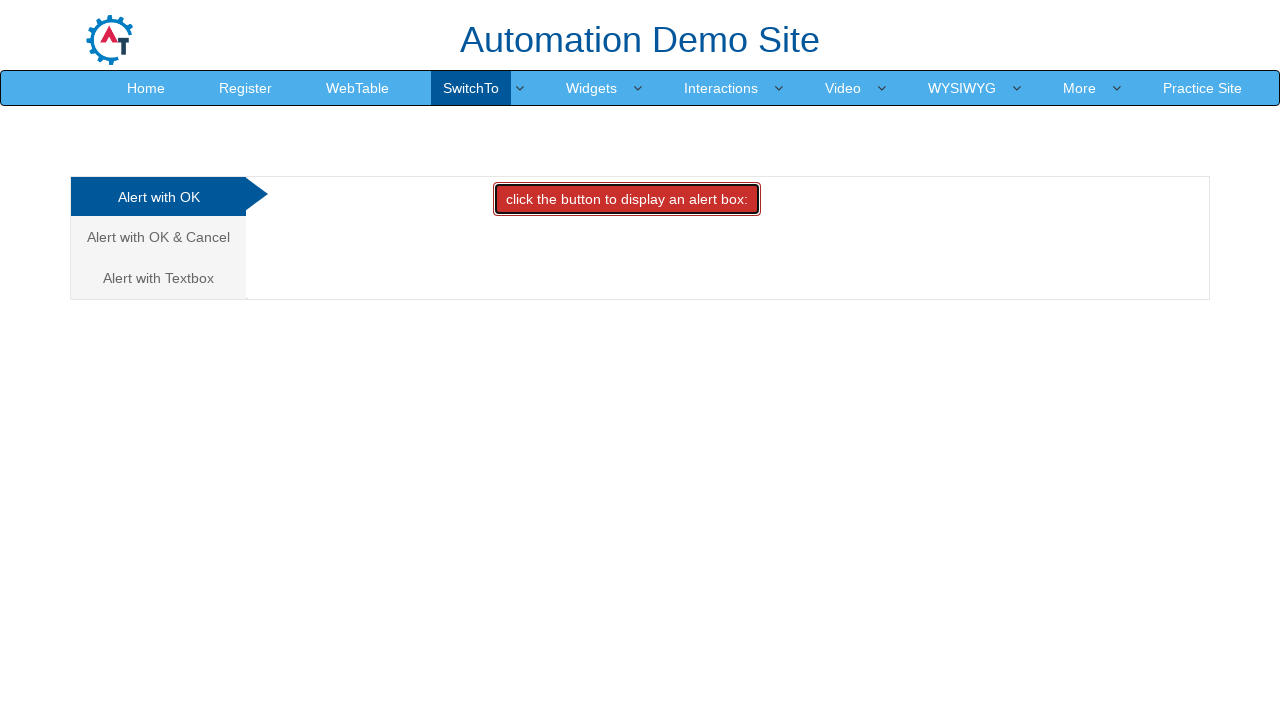

Set up dialog handler to accept simple alert
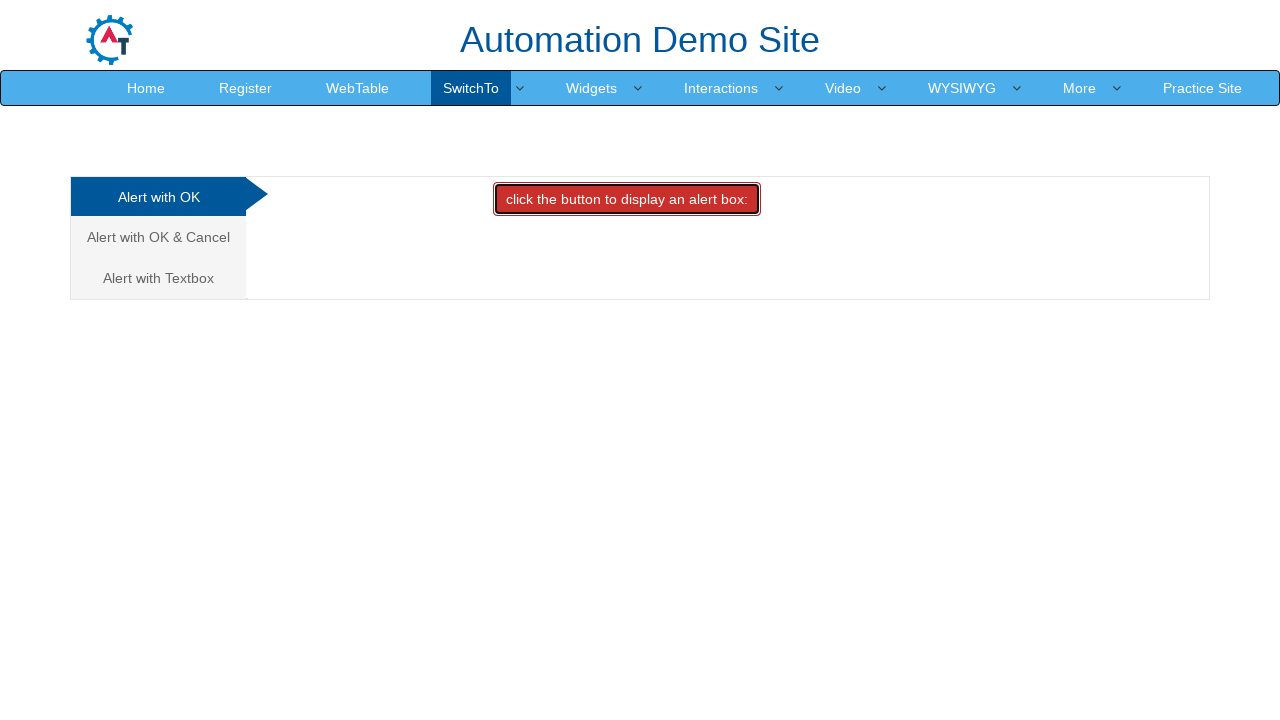

Waited for alert to be processed
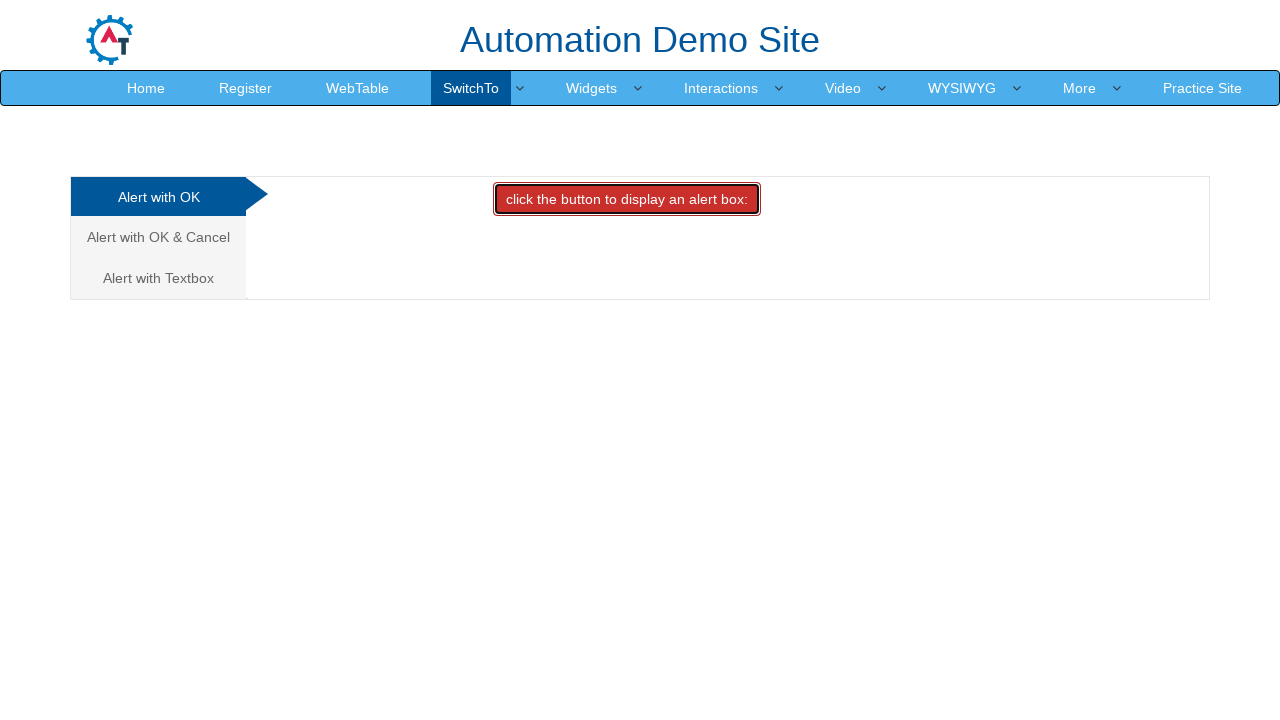

Navigated to confirm alert tab at (158, 237) on (//a[@class='analystic'])[2]
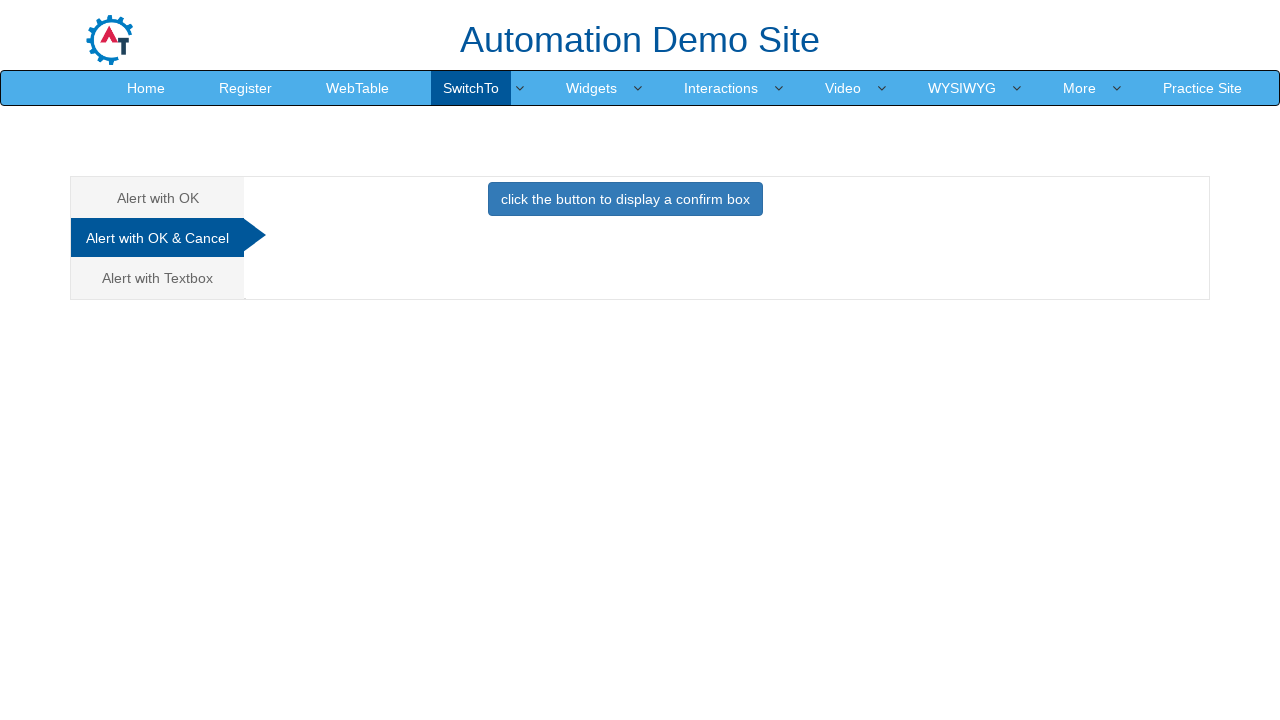

Clicked button to trigger confirm alert at (625, 199) on xpath=//button[@class='btn btn-primary']
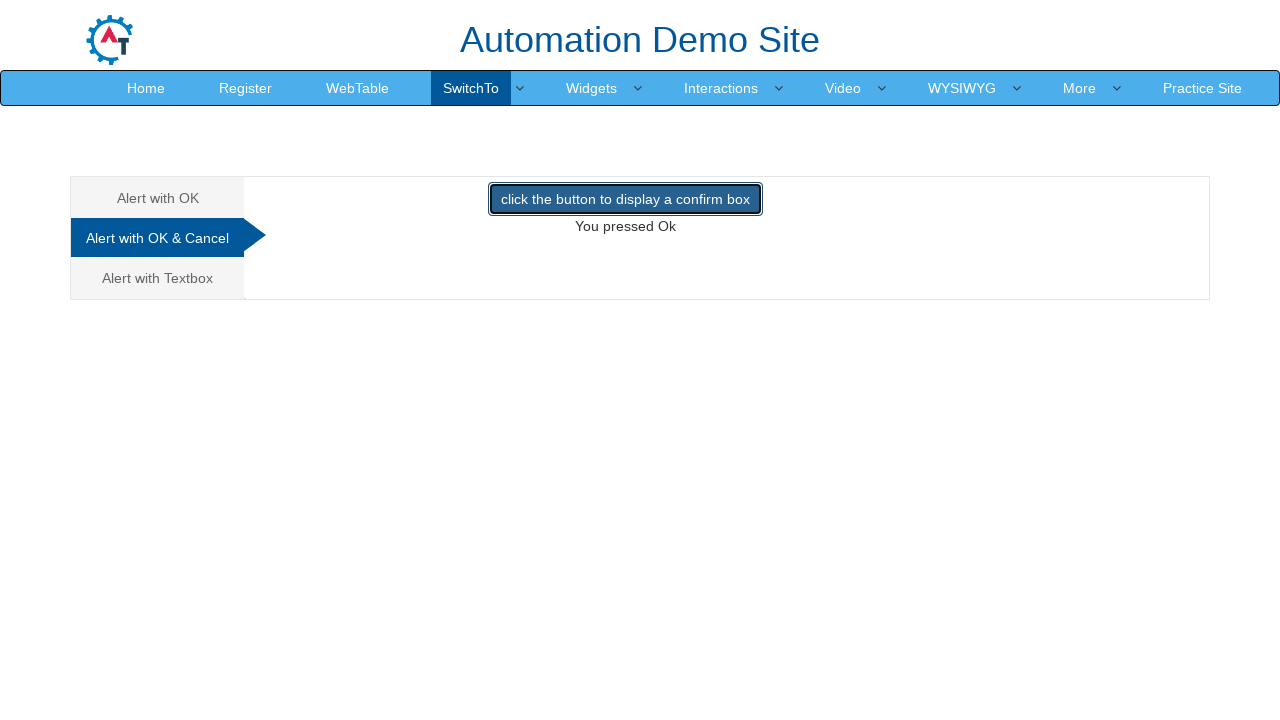

Set up dialog handler to dismiss confirm alert
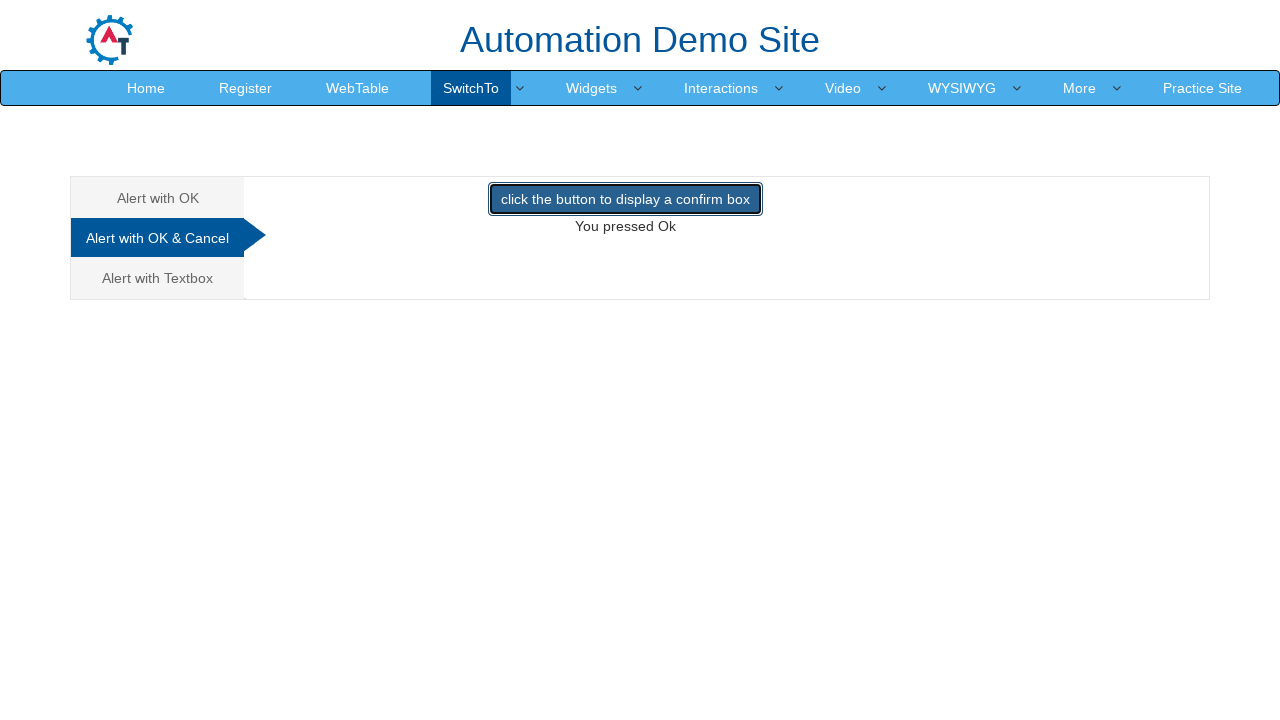

Waited for confirm alert to be processed
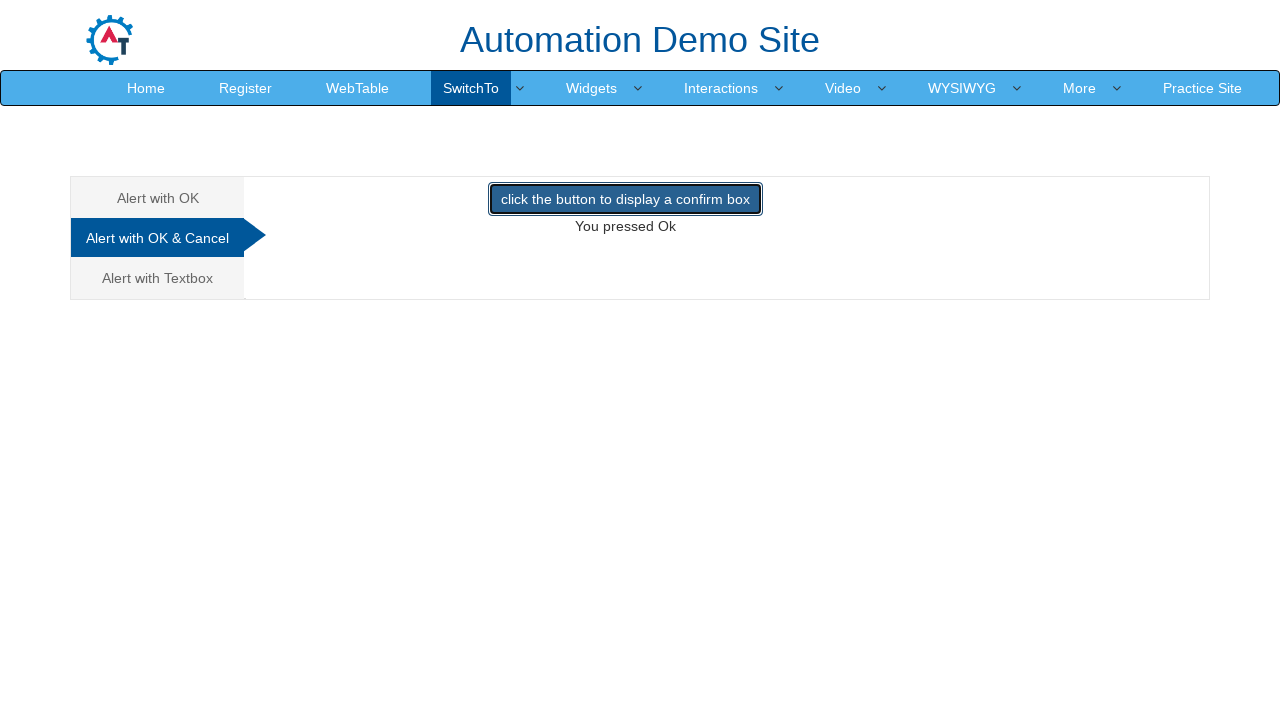

Navigated to prompt alert tab at (158, 278) on (//a[@class='analystic'])[3]
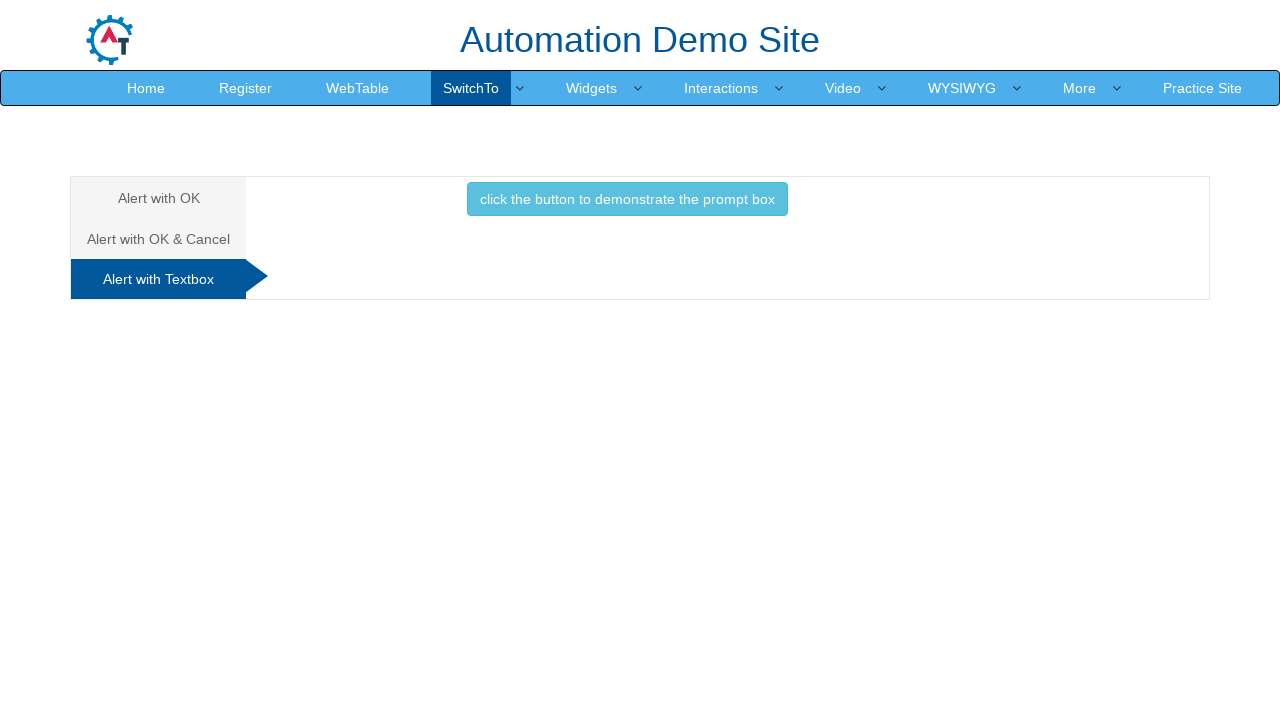

Clicked button to trigger prompt alert at (627, 199) on xpath=//button[@class='btn btn-info']
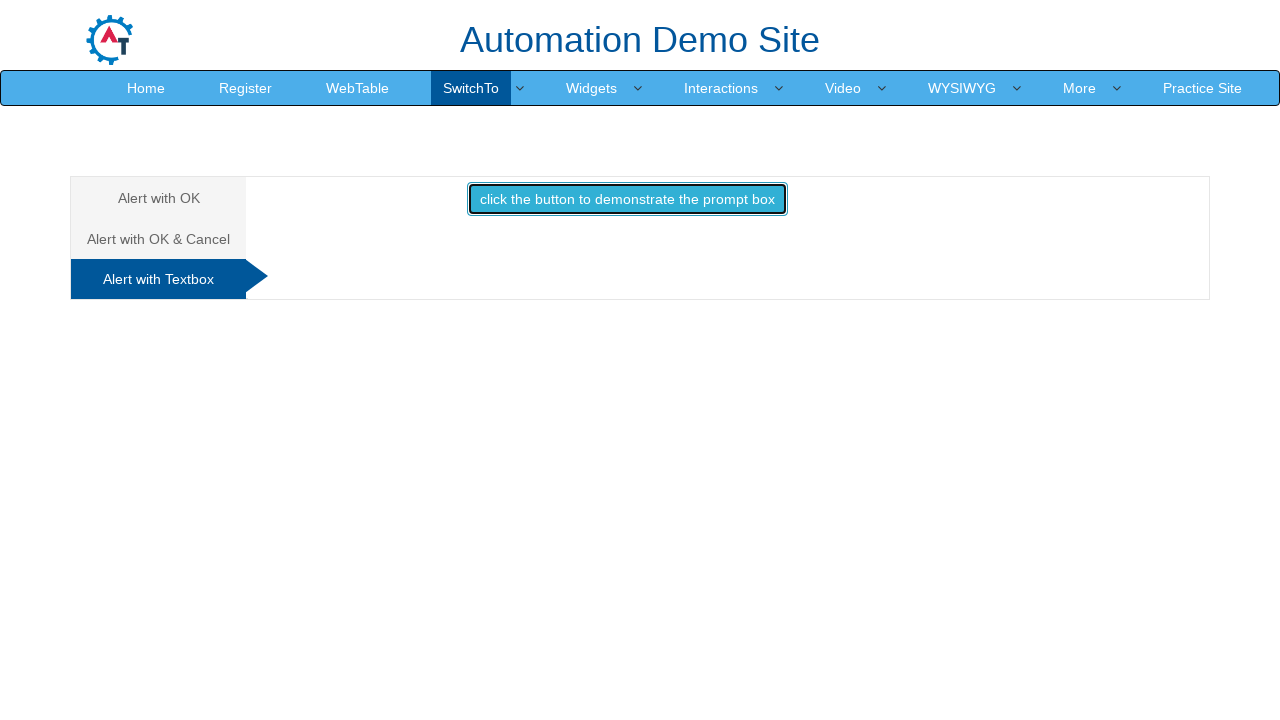

Set up dialog handler to enter text and accept prompt alert
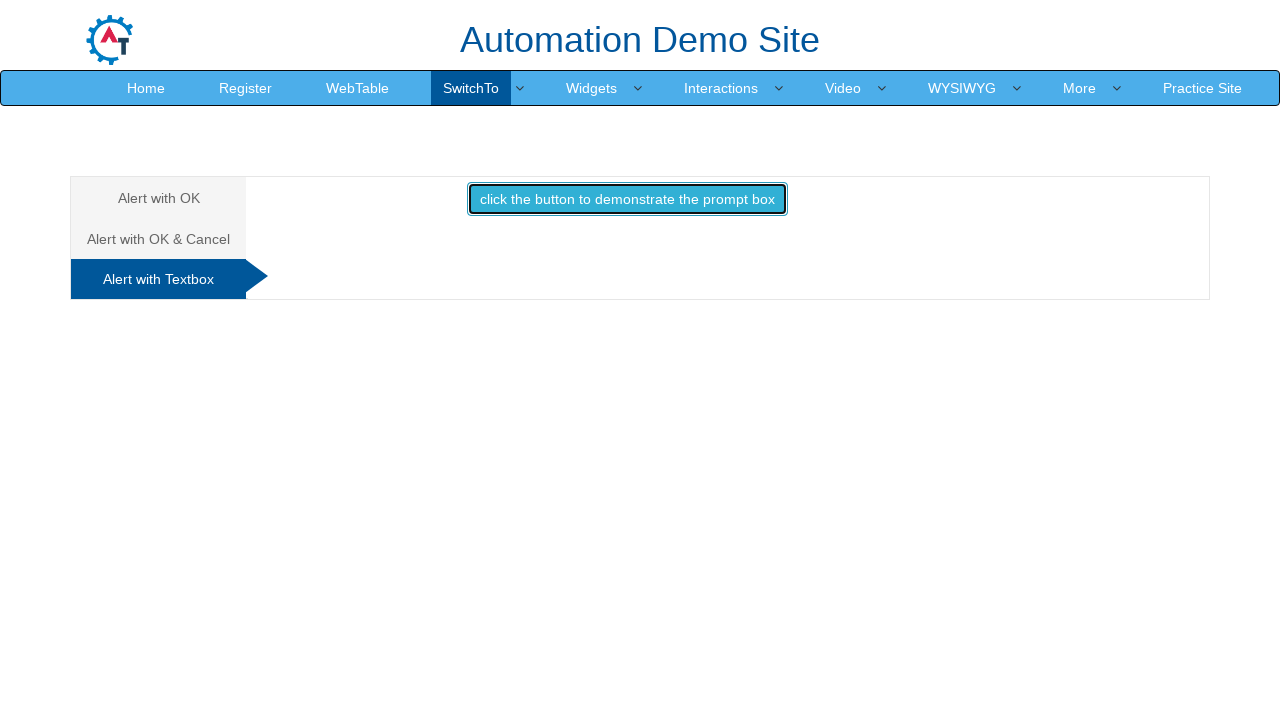

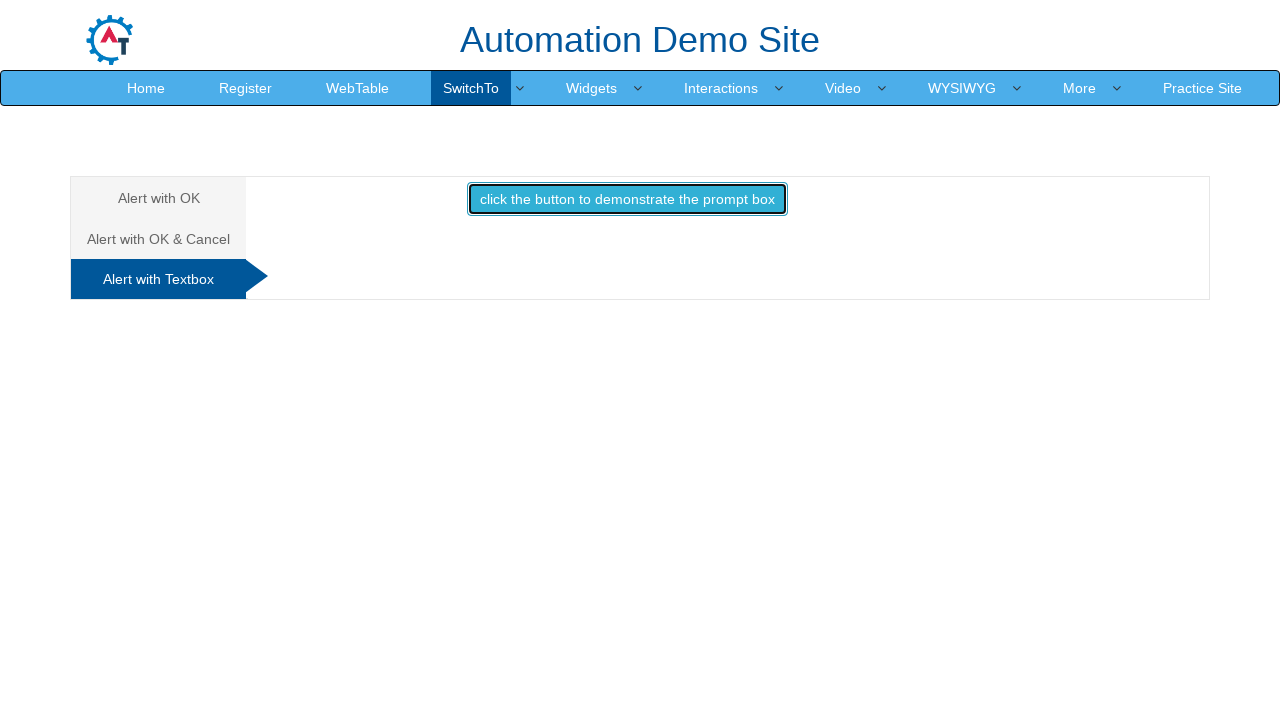